Tests checkout information form by filling in customer details and proceeding to overview page

Starting URL: https://www.saucedemo.com/

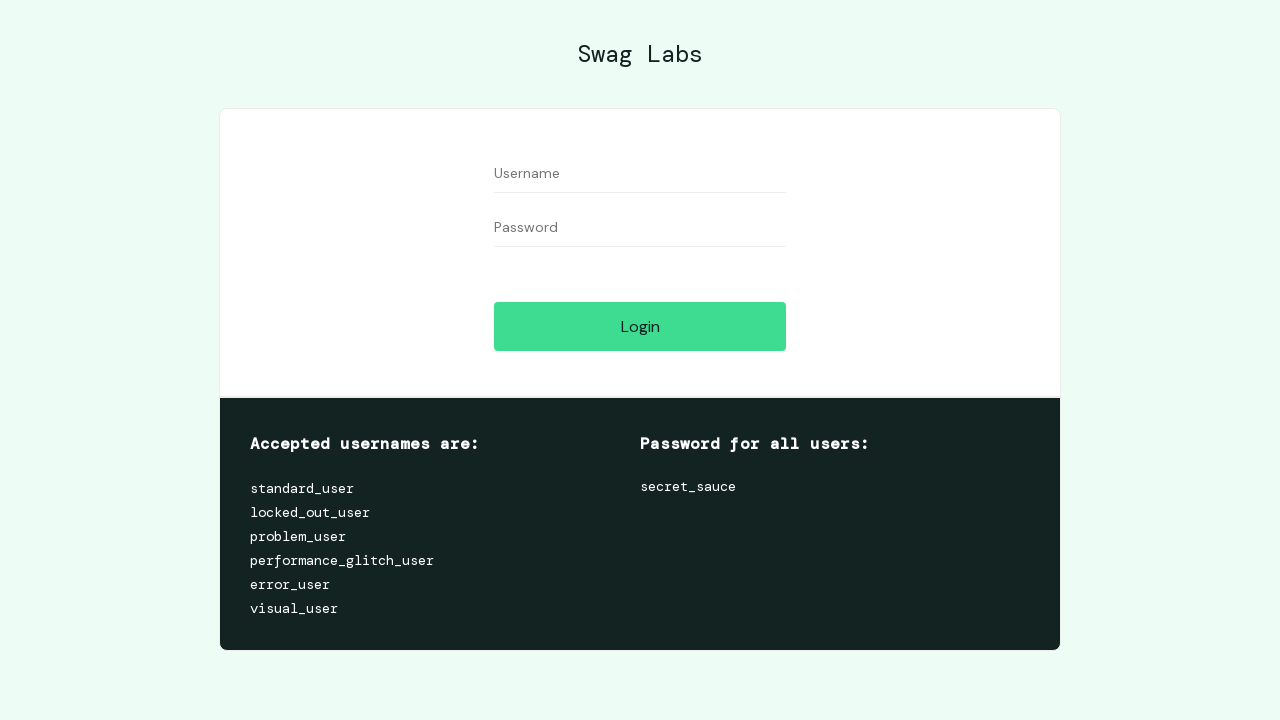

Filled username field with 'standard_user' on input[data-test='username']
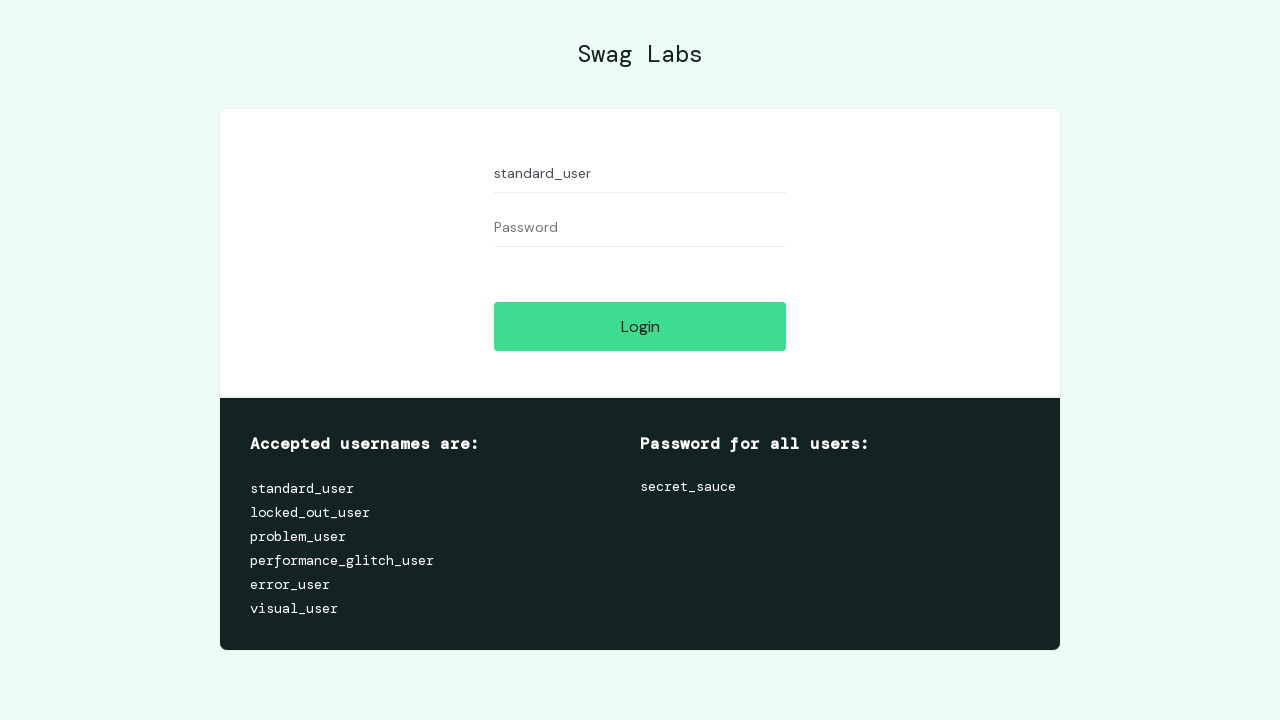

Filled password field with 'secret_sauce' on input[data-test='password']
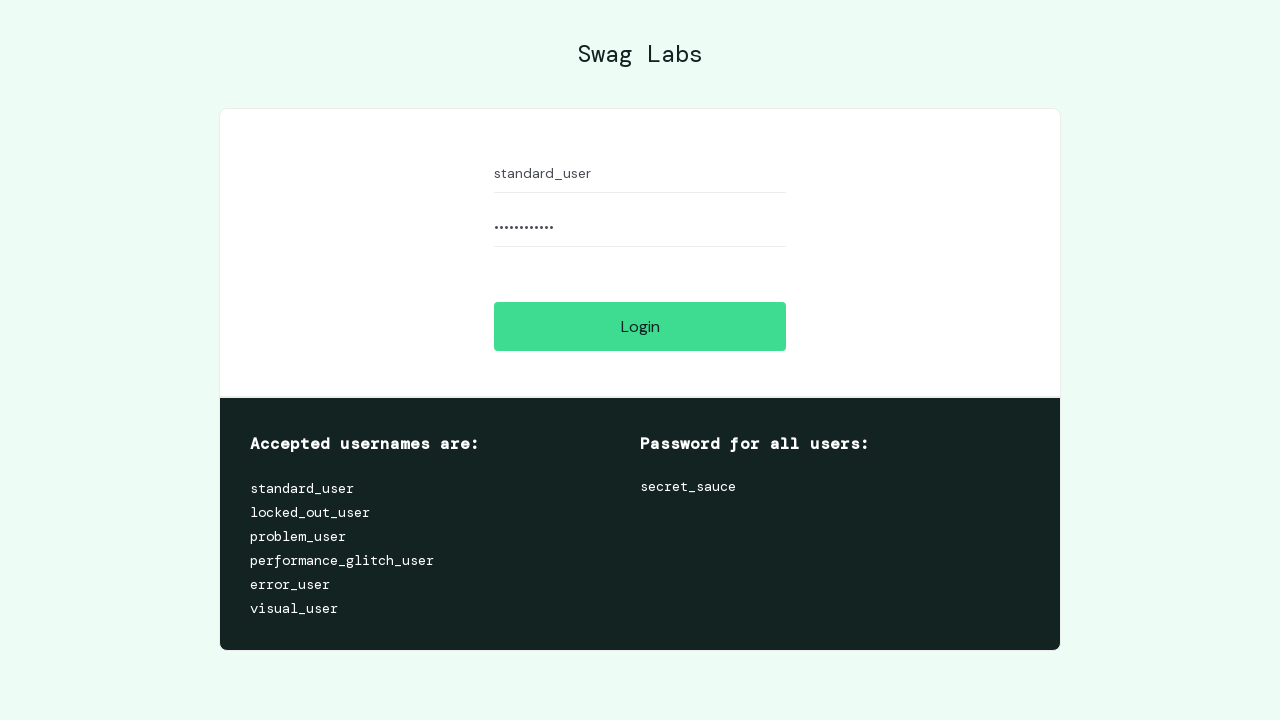

Clicked login button at (640, 326) on input[data-test='login-button']
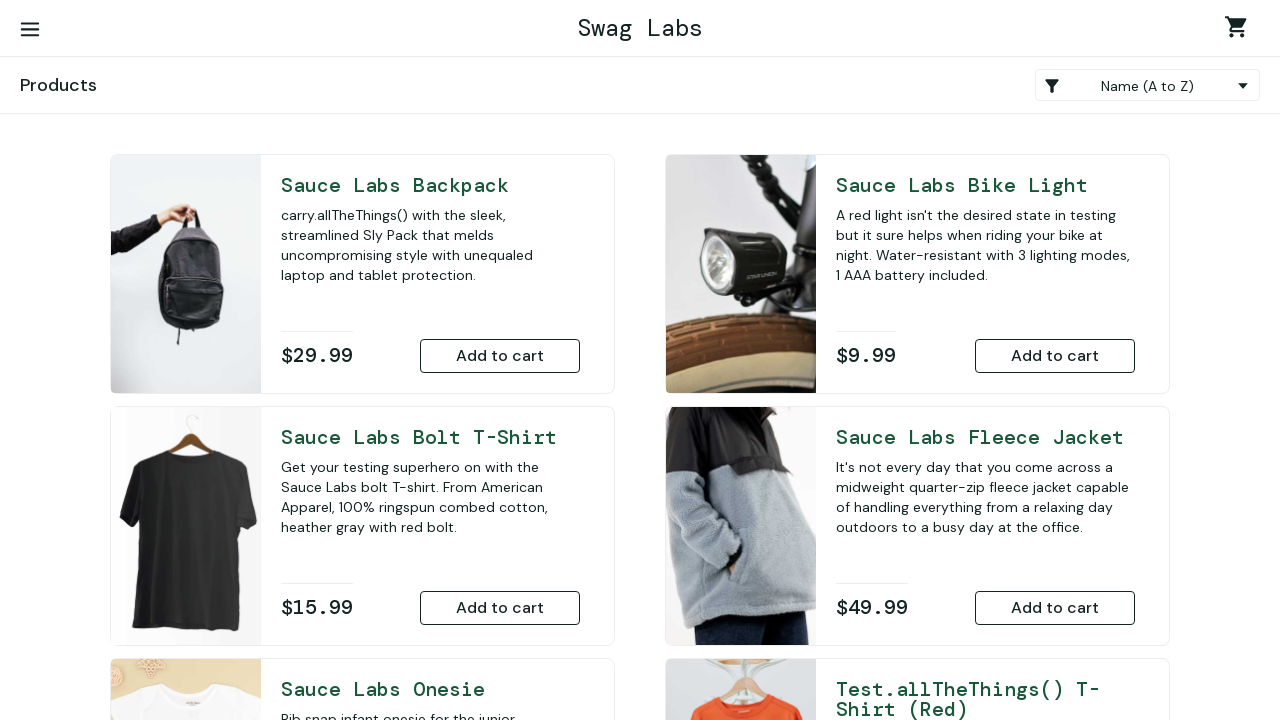

Added Sauce Labs Backpack to cart at (500, 356) on button[data-test='add-to-cart-sauce-labs-backpack']
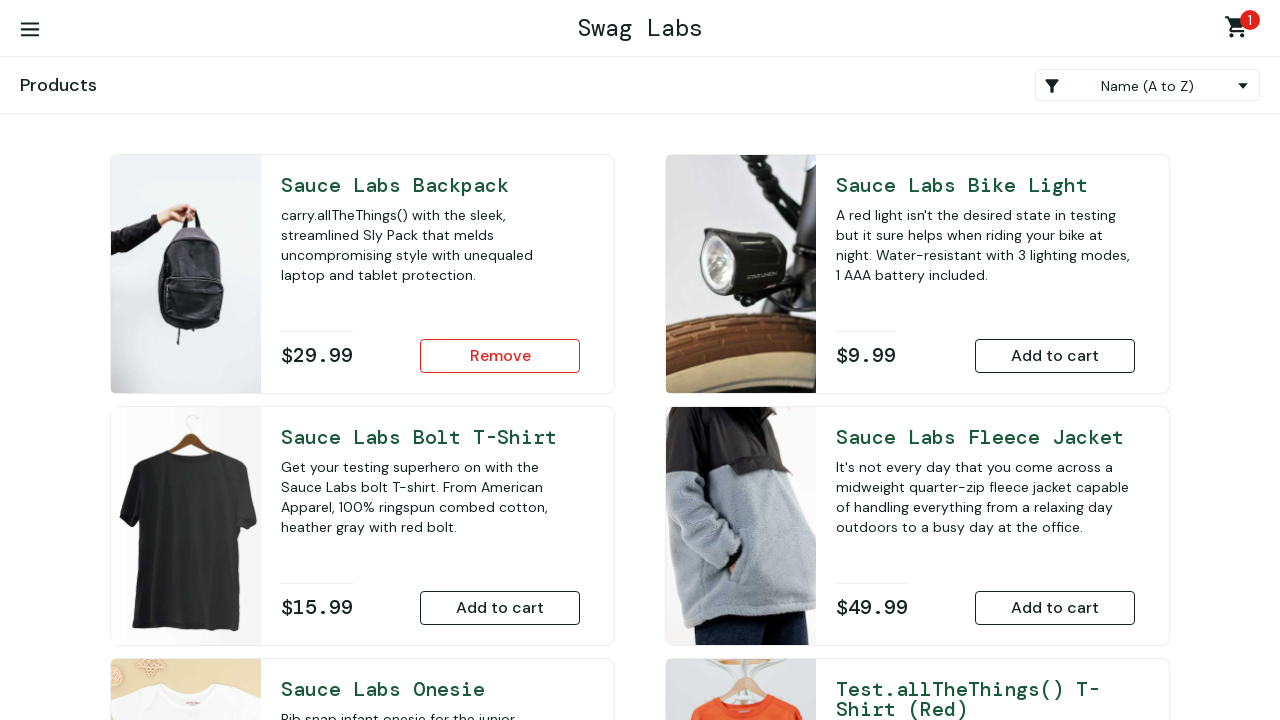

Clicked shopping cart link at (1240, 30) on a.shopping_cart_link
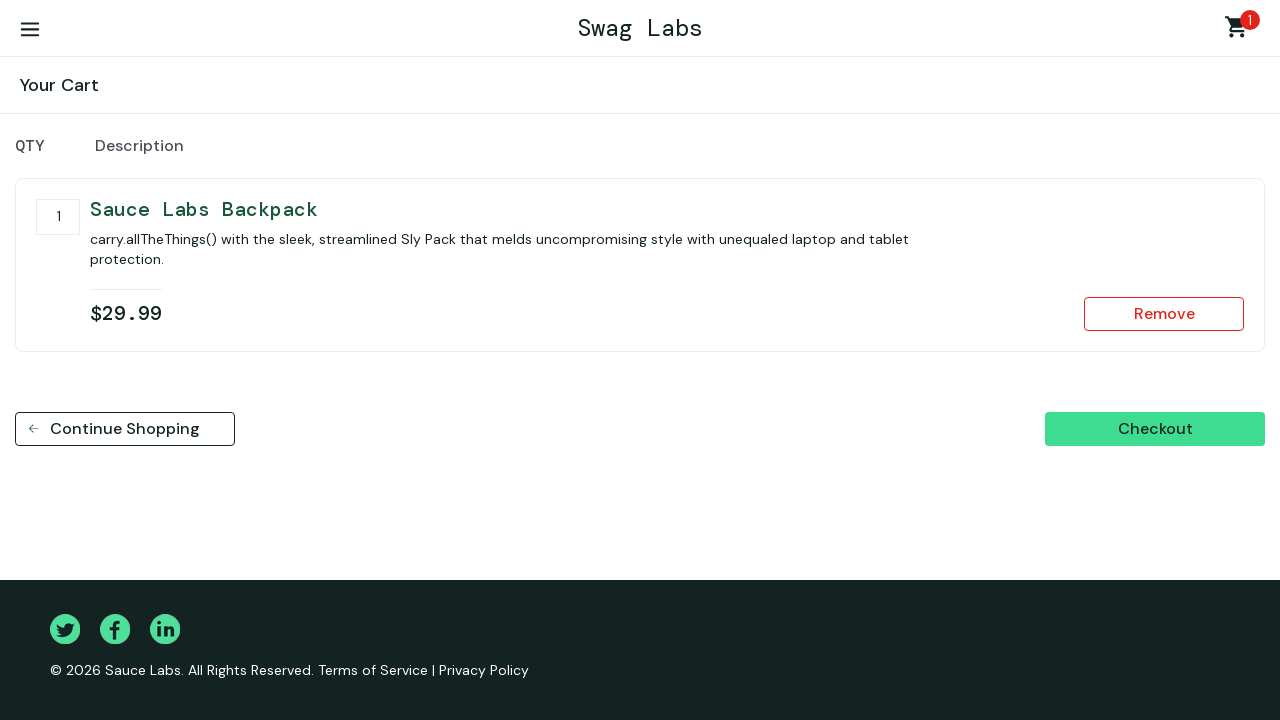

Clicked checkout button at (1155, 429) on button[data-test='checkout']
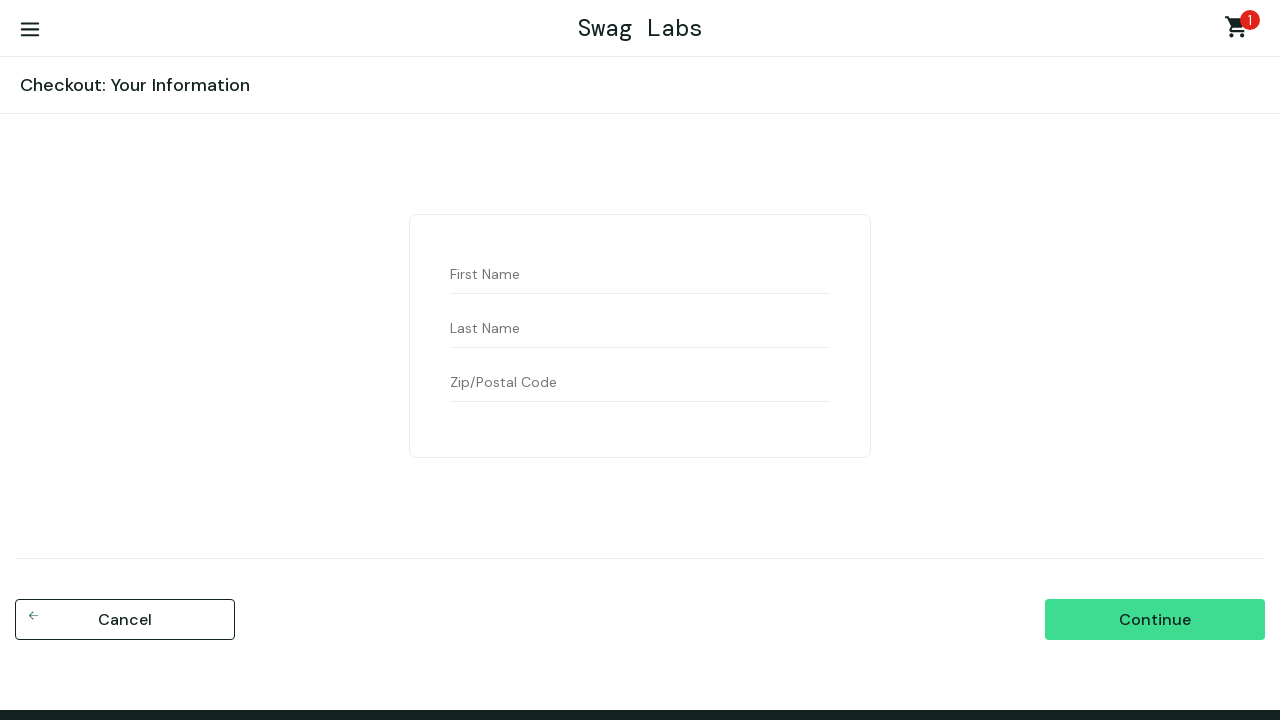

Filled firstName field with 'John' on input[data-test='firstName']
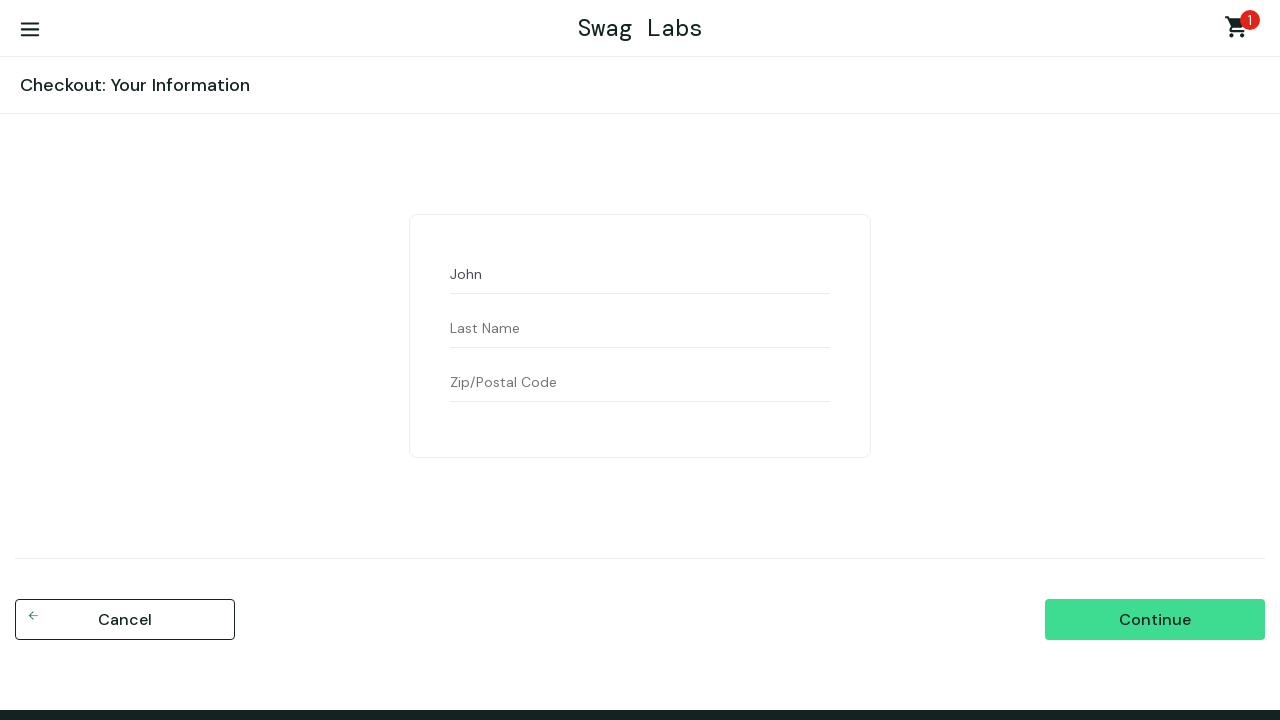

Filled lastName field with 'Doe' on input[data-test='lastName']
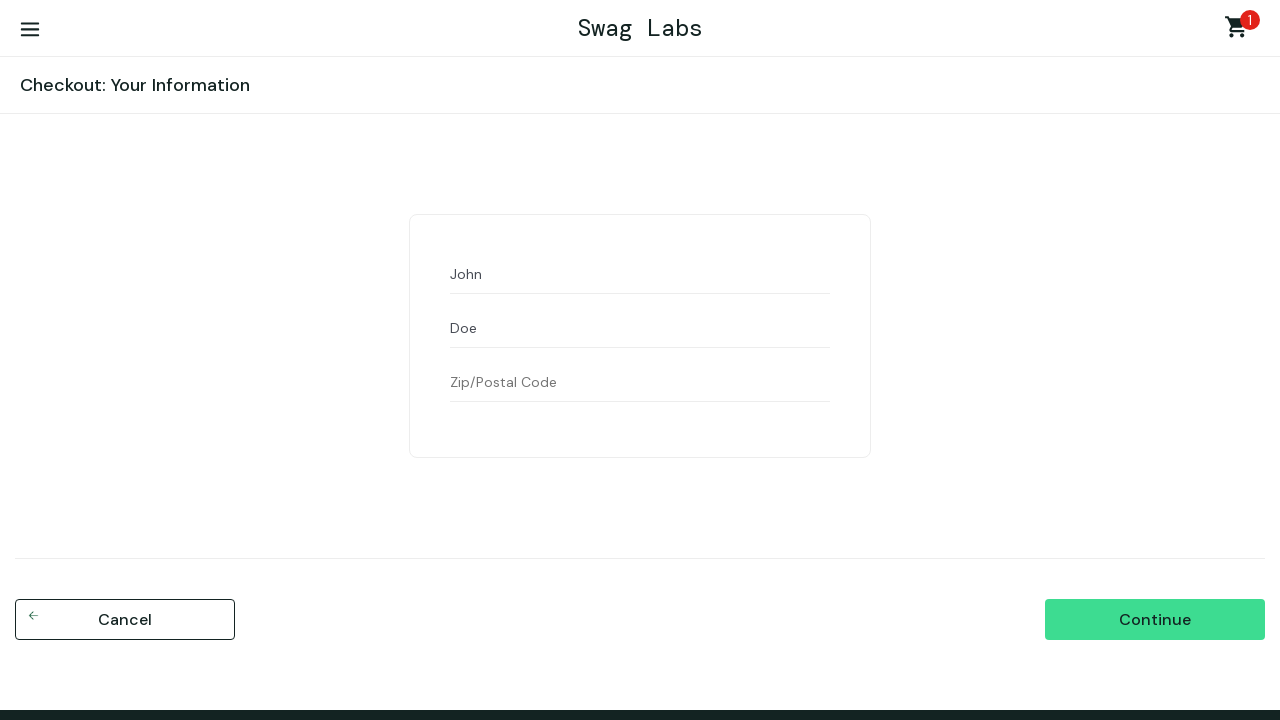

Filled postalCode field with '12345' on input[data-test='postalCode']
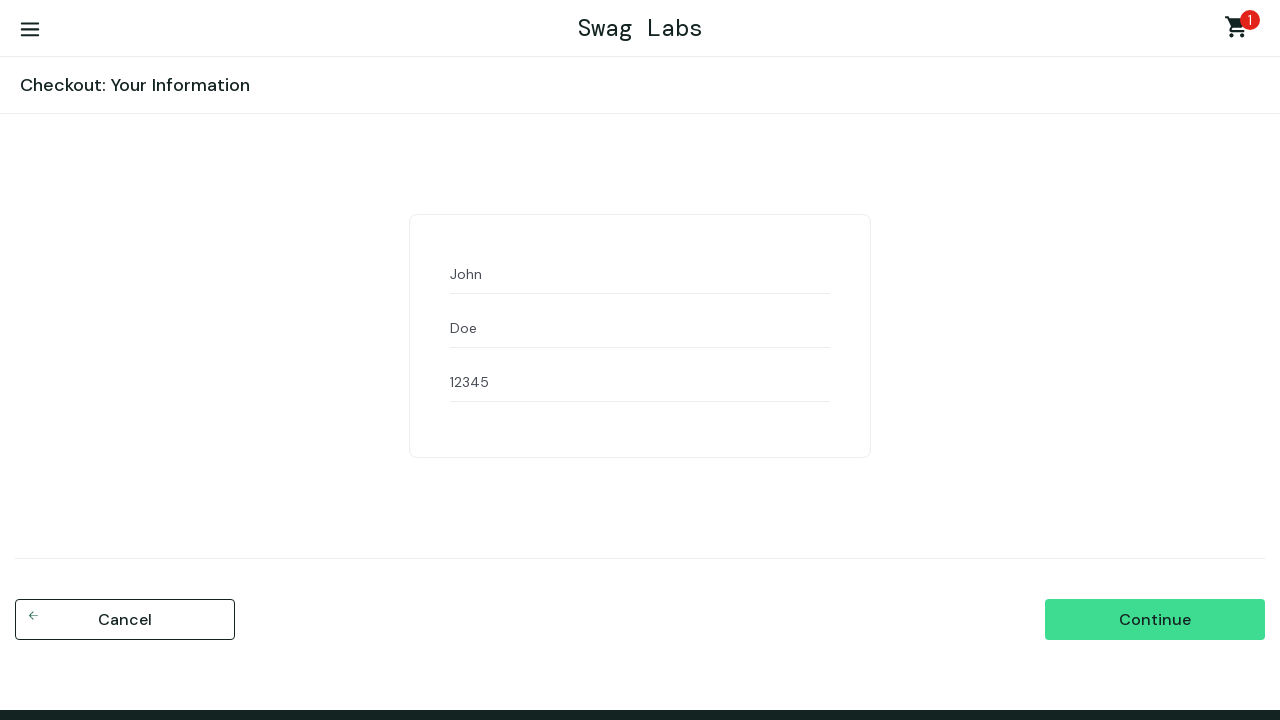

Clicked continue button to proceed to overview page at (1155, 620) on input[data-test='continue']
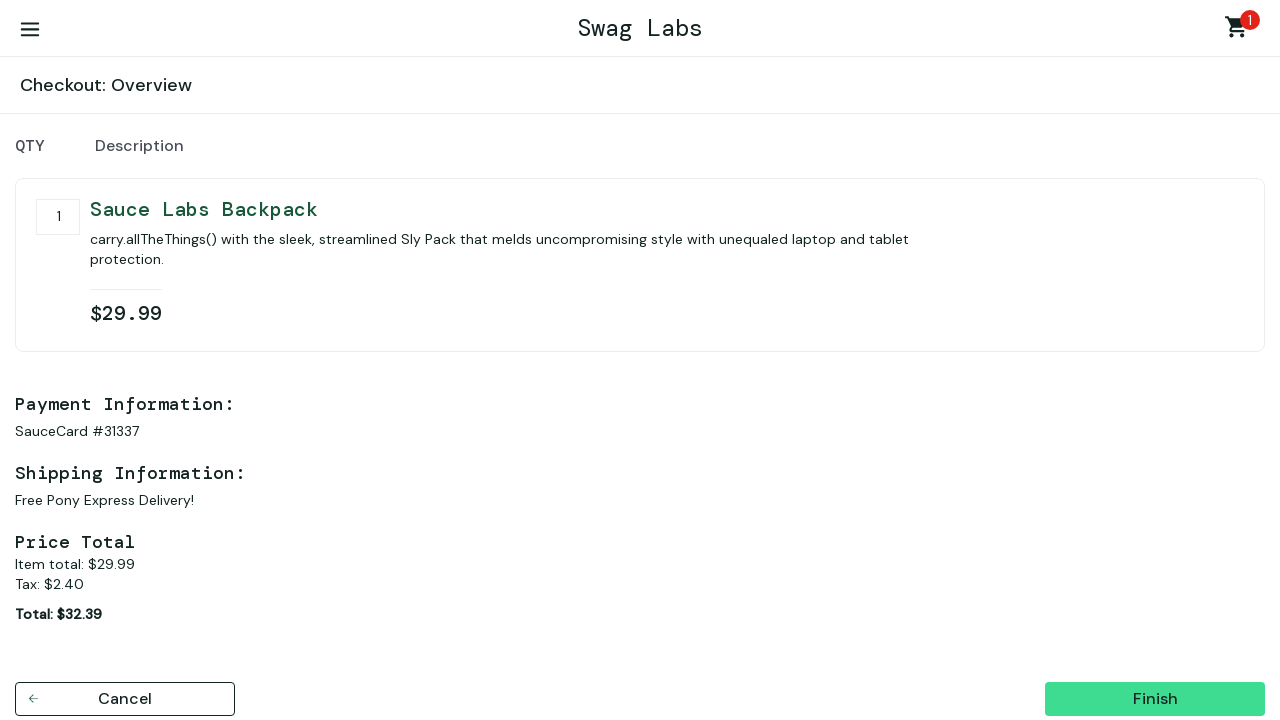

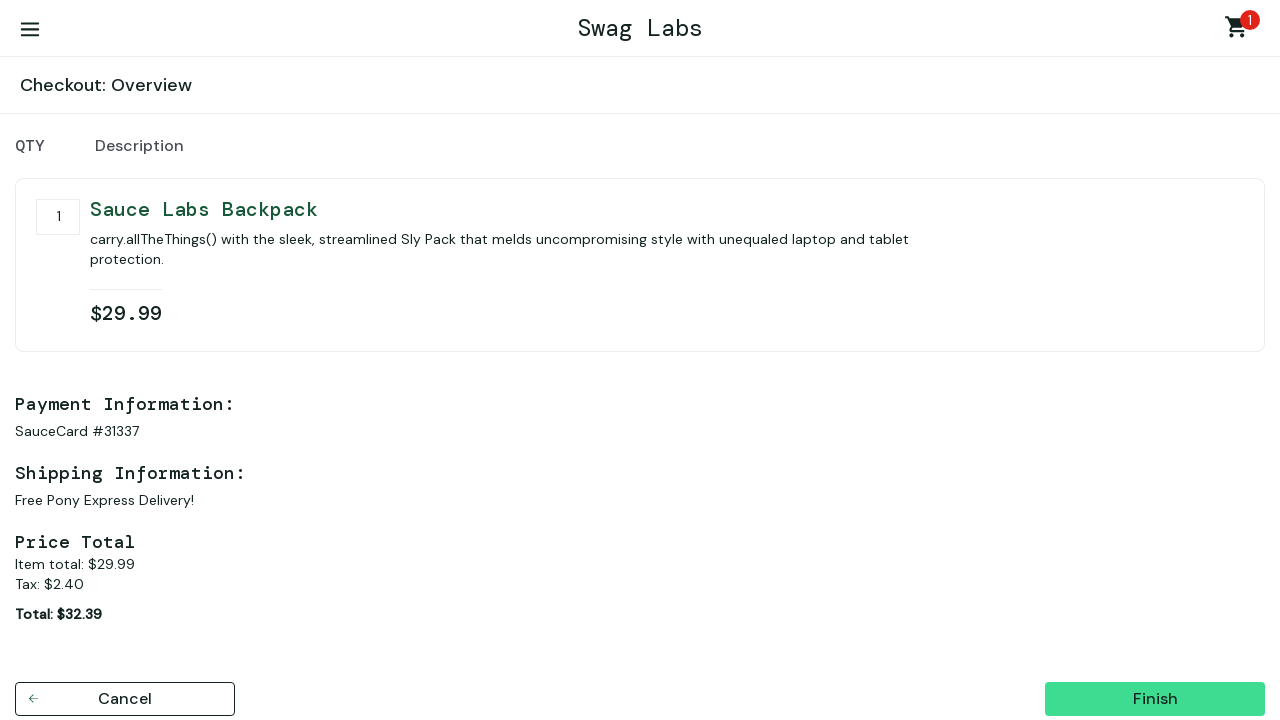